Navigates to a login page, clicks on new user registration, and fills out a registration form with user details

Starting URL: https://demoqa.com/login

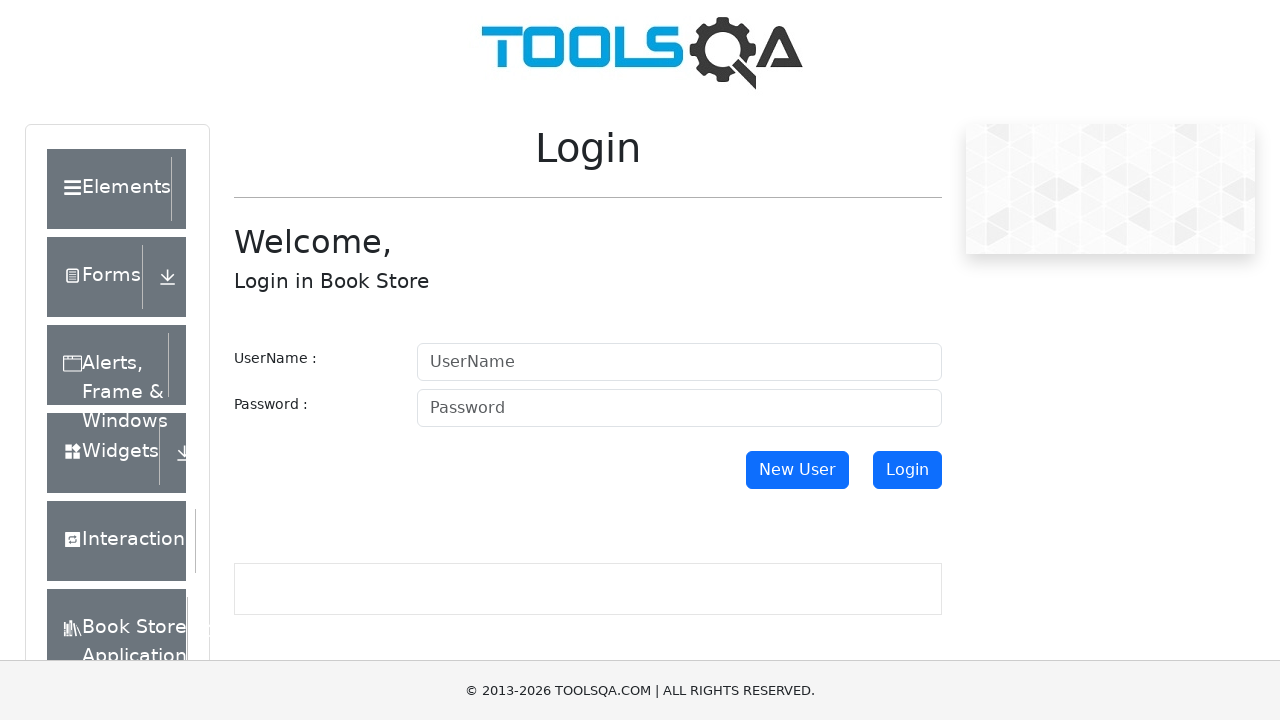

Clicked 'New User' button to access registration at (797, 470) on #newUser
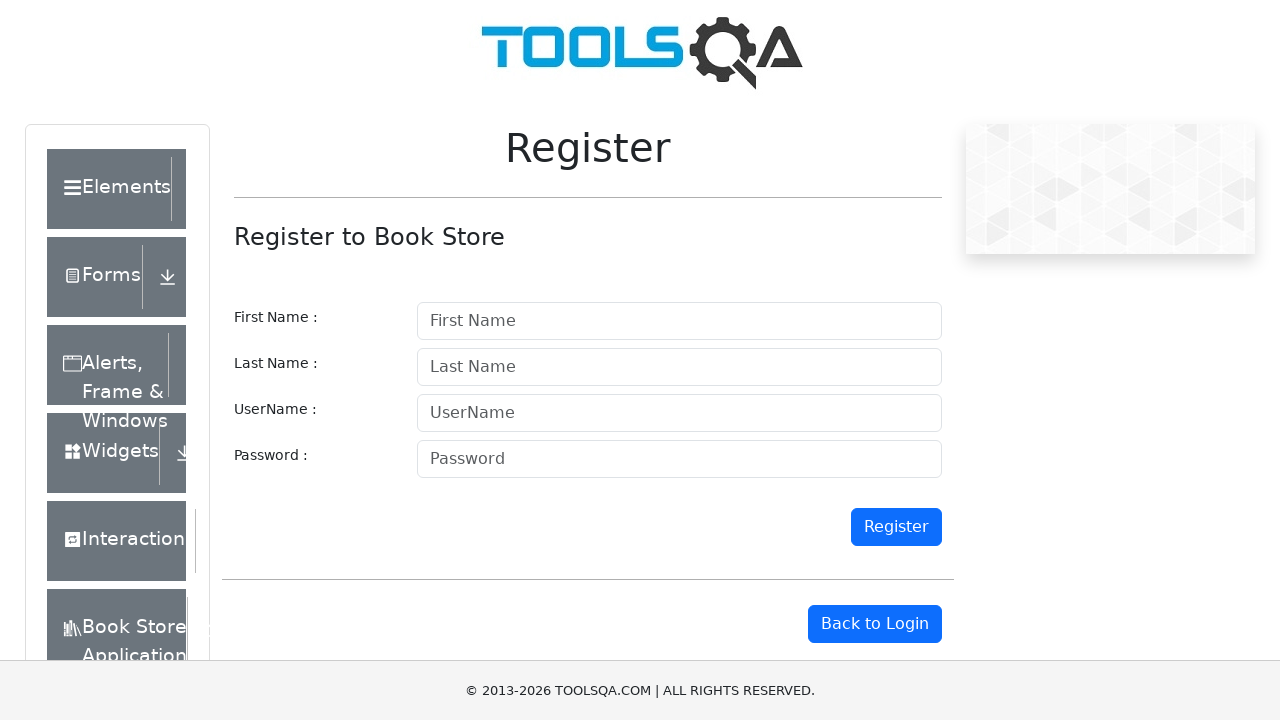

Filled firstname field with 'Teste' on #firstname
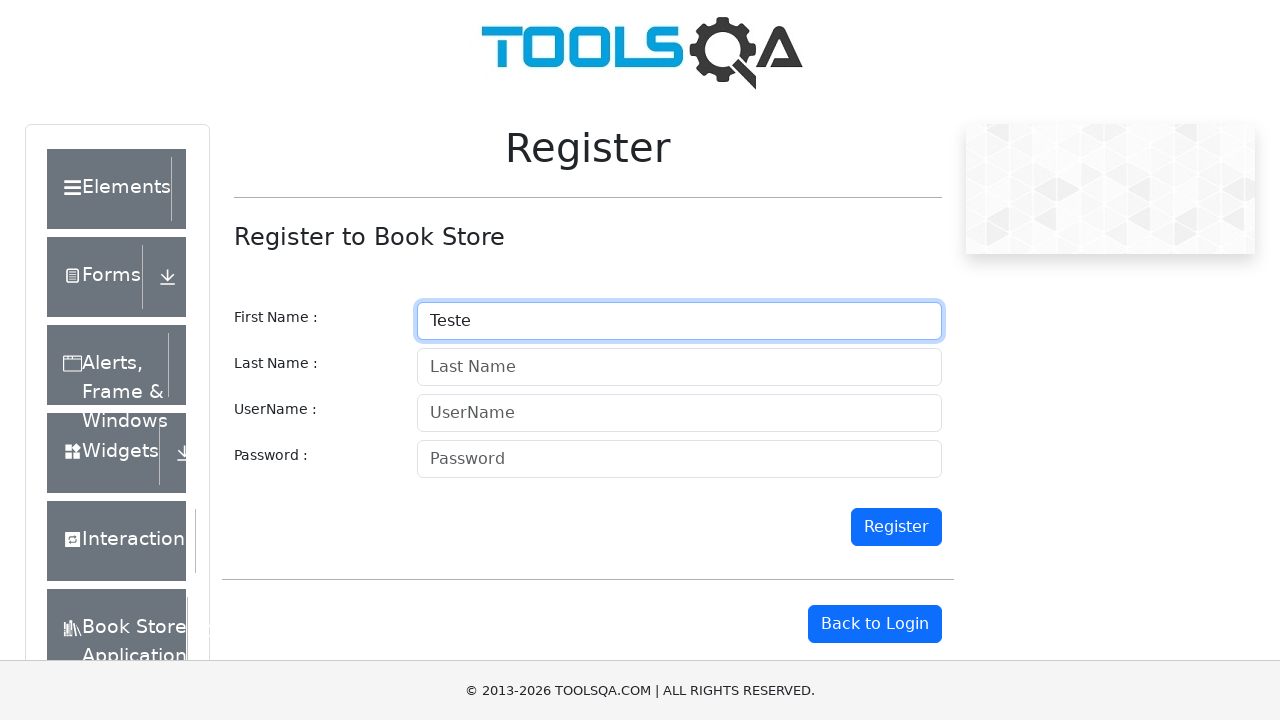

Filled lastname field with 'QA DB Server' on #lastname
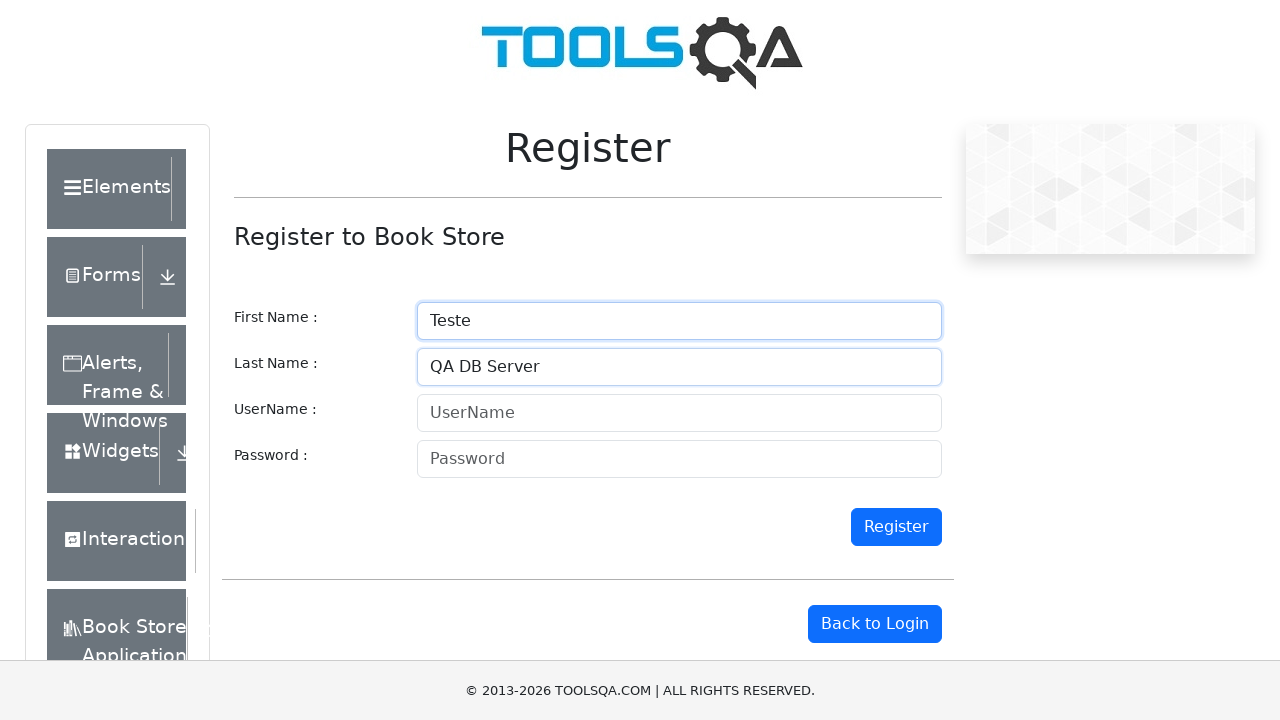

Filled username field with 'testeQA2024' on #userName
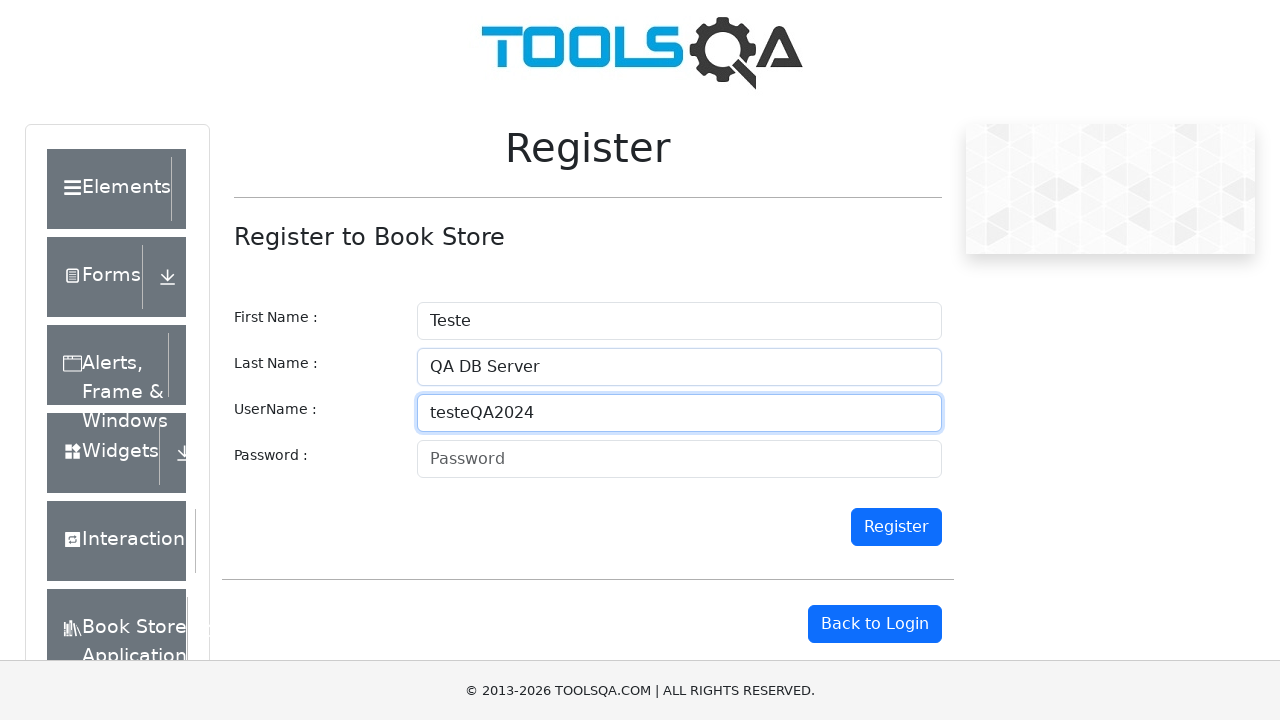

Filled password field with 'TestPass123!' on #password
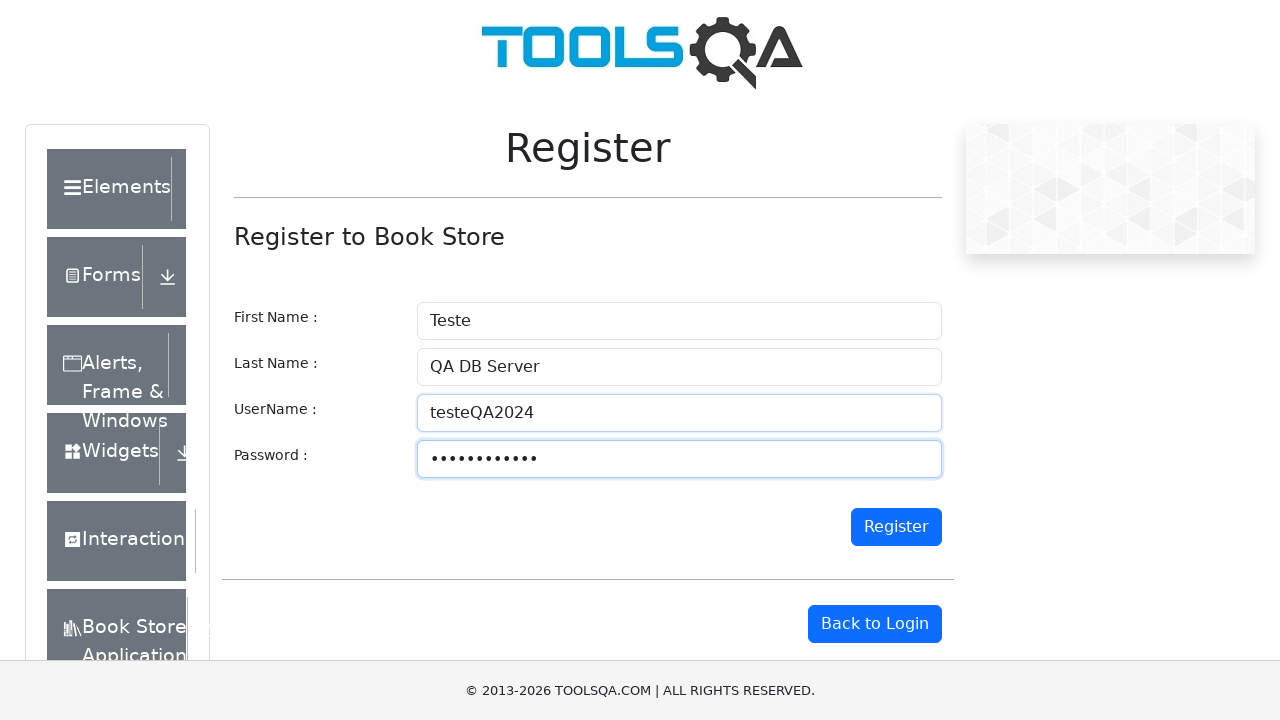

Clicked register button to submit registration form at (896, 527) on #register
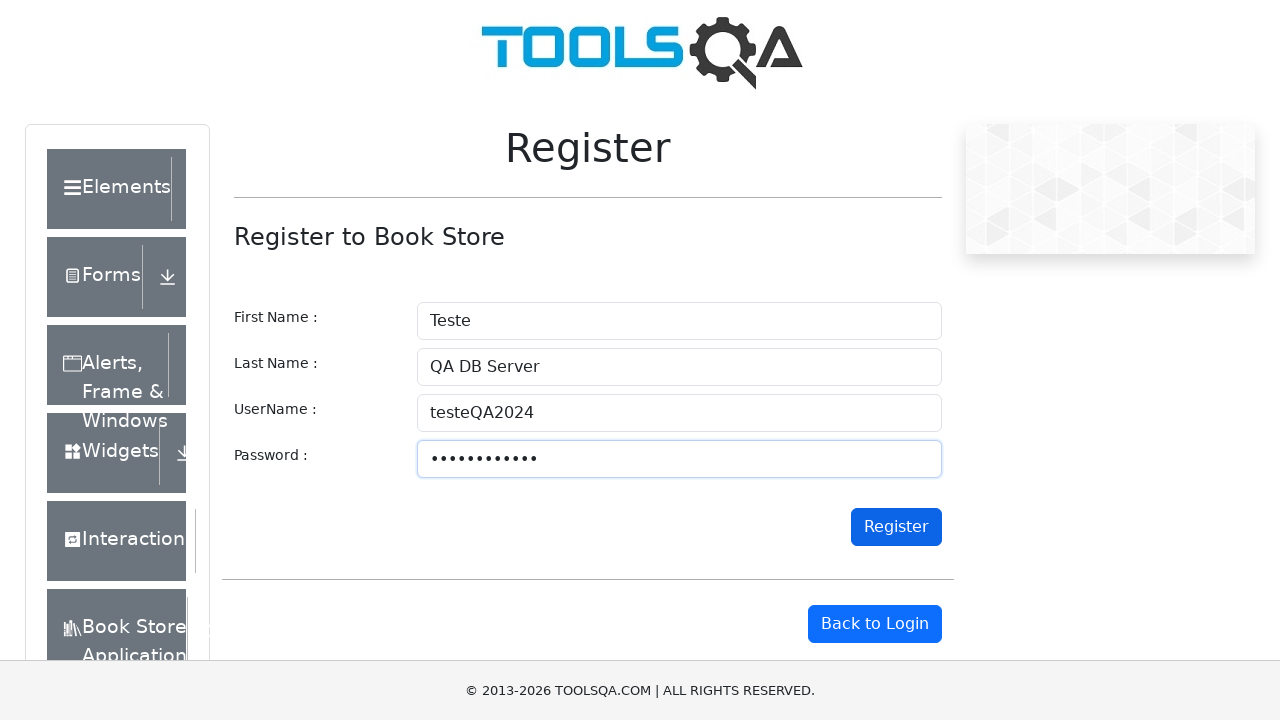

Waited 2 seconds for registration response
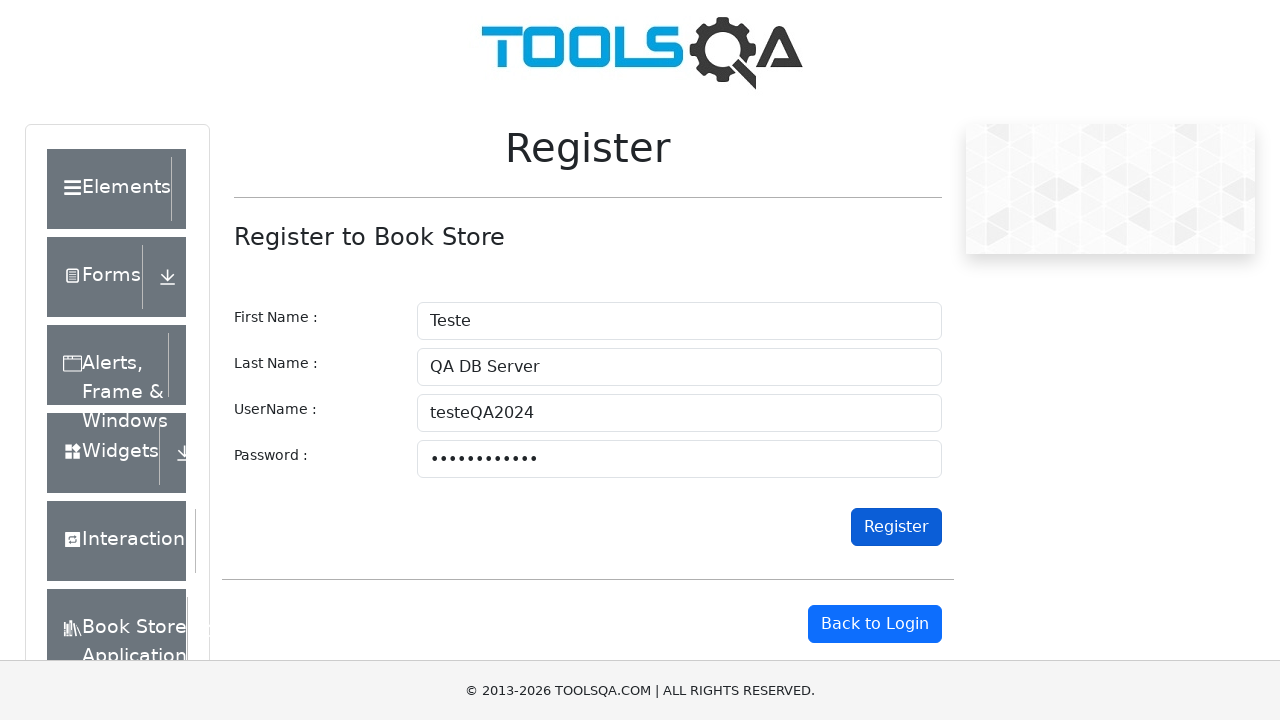

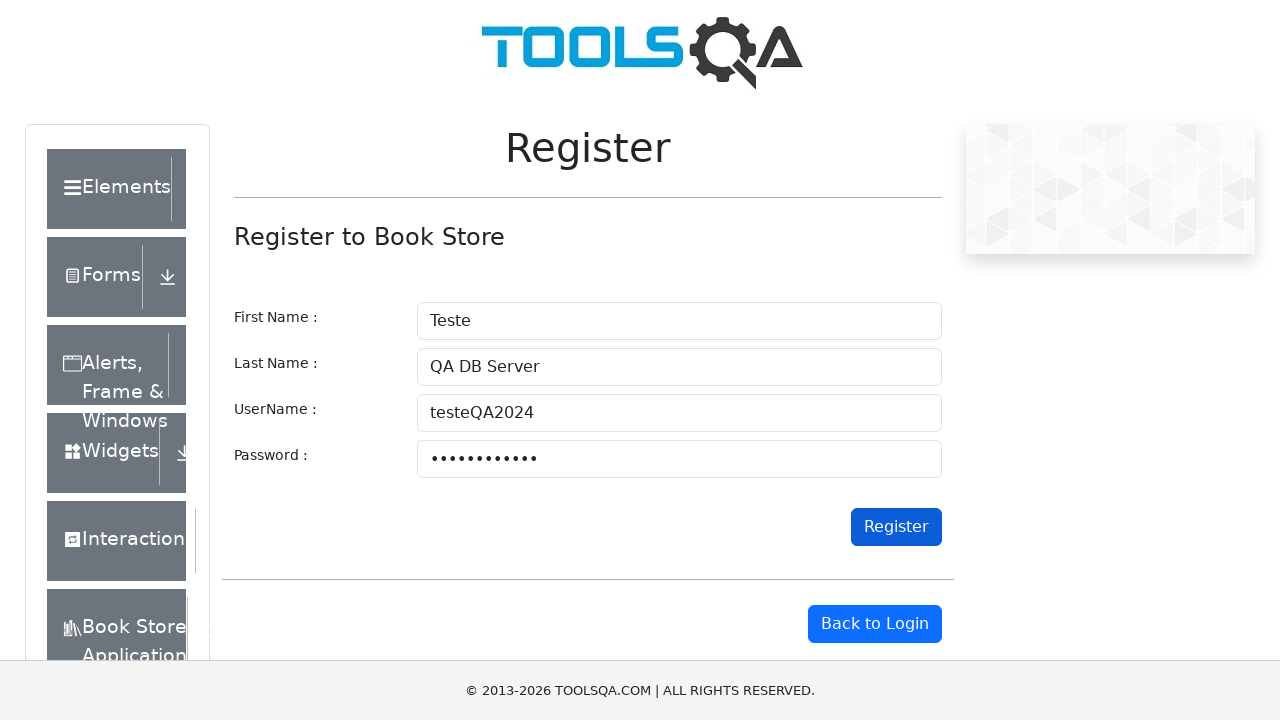